Tests dynamic controls by clicking the Remove button, explicitly waiting for "It's gone!" message, then clicking Add button and explicitly waiting for "It's back!" message to appear.

Starting URL: https://the-internet.herokuapp.com/dynamic_controls

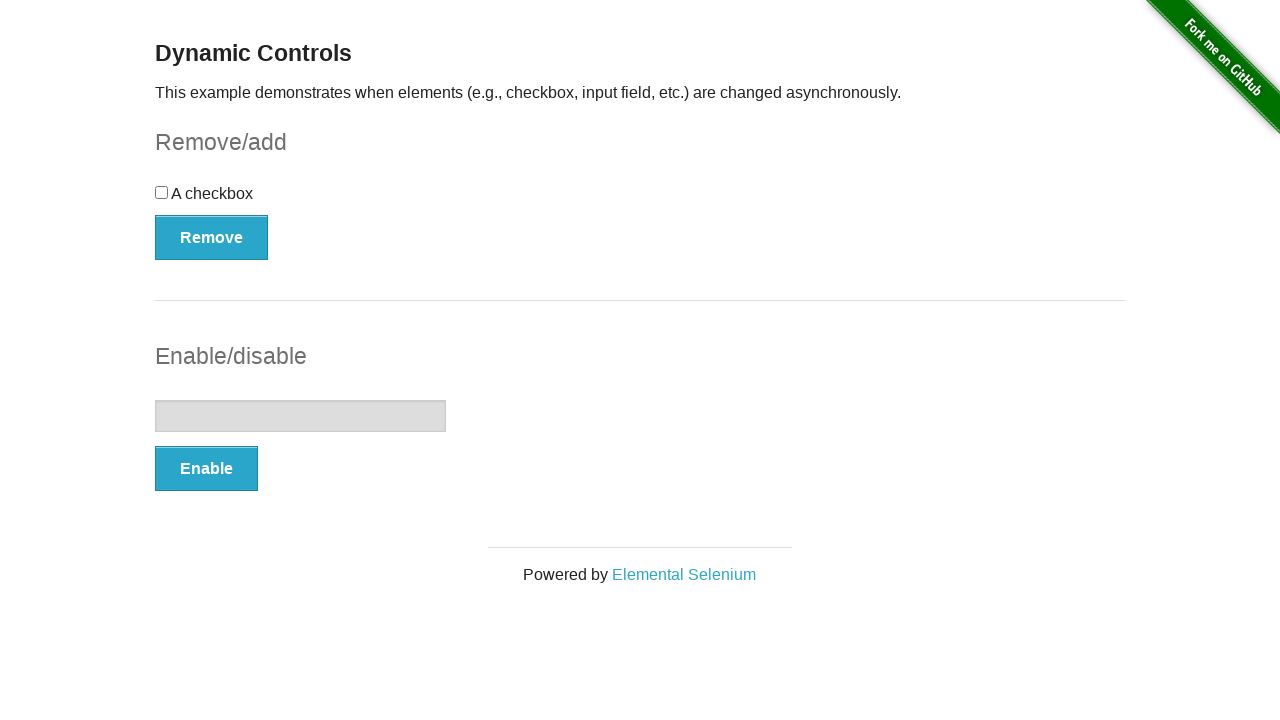

Clicked Remove button to trigger dynamic control removal at (212, 237) on xpath=//*[text()='Remove']
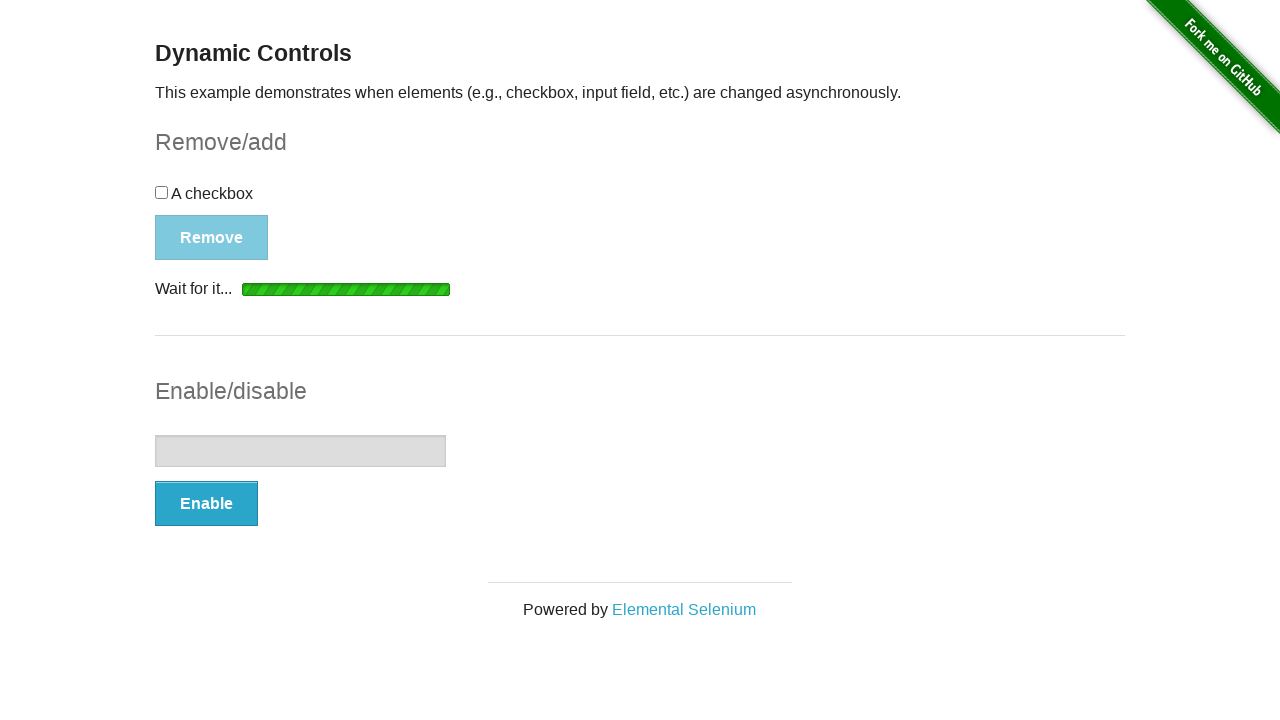

Explicitly waited for and confirmed 'It's gone!' message is visible
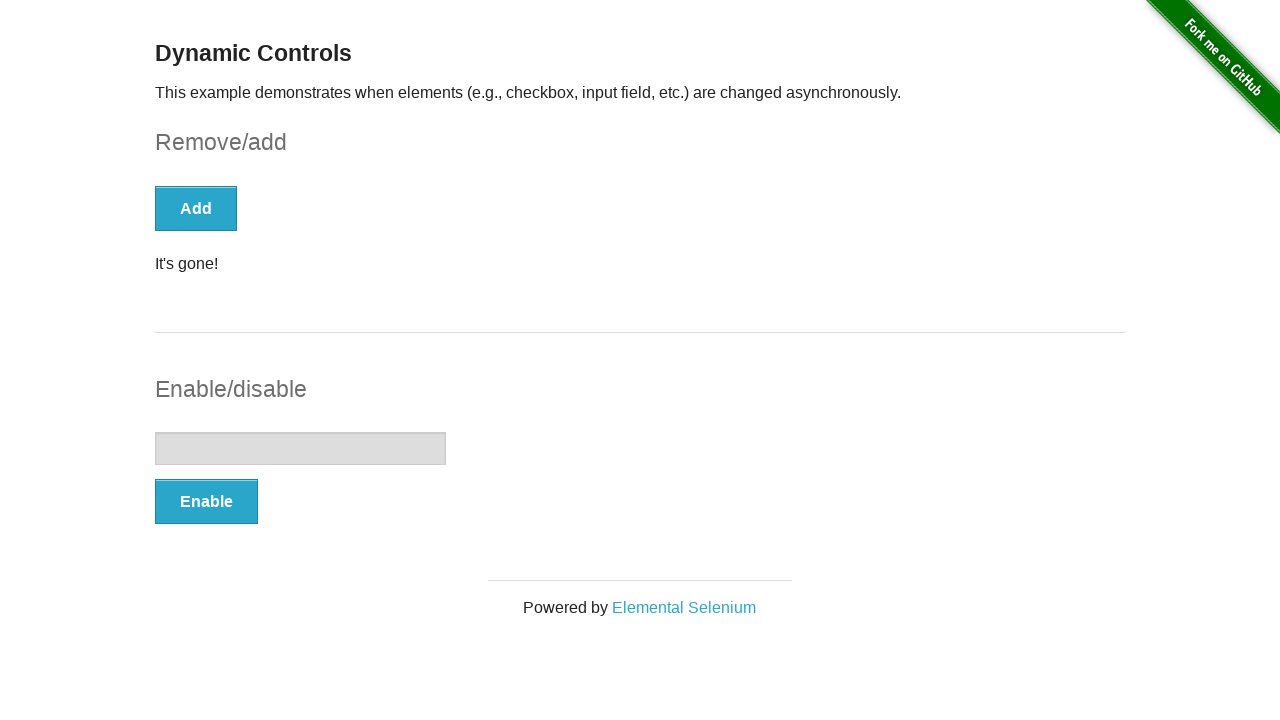

Clicked Add button to restore the dynamic control at (196, 208) on xpath=//*[text()='Add']
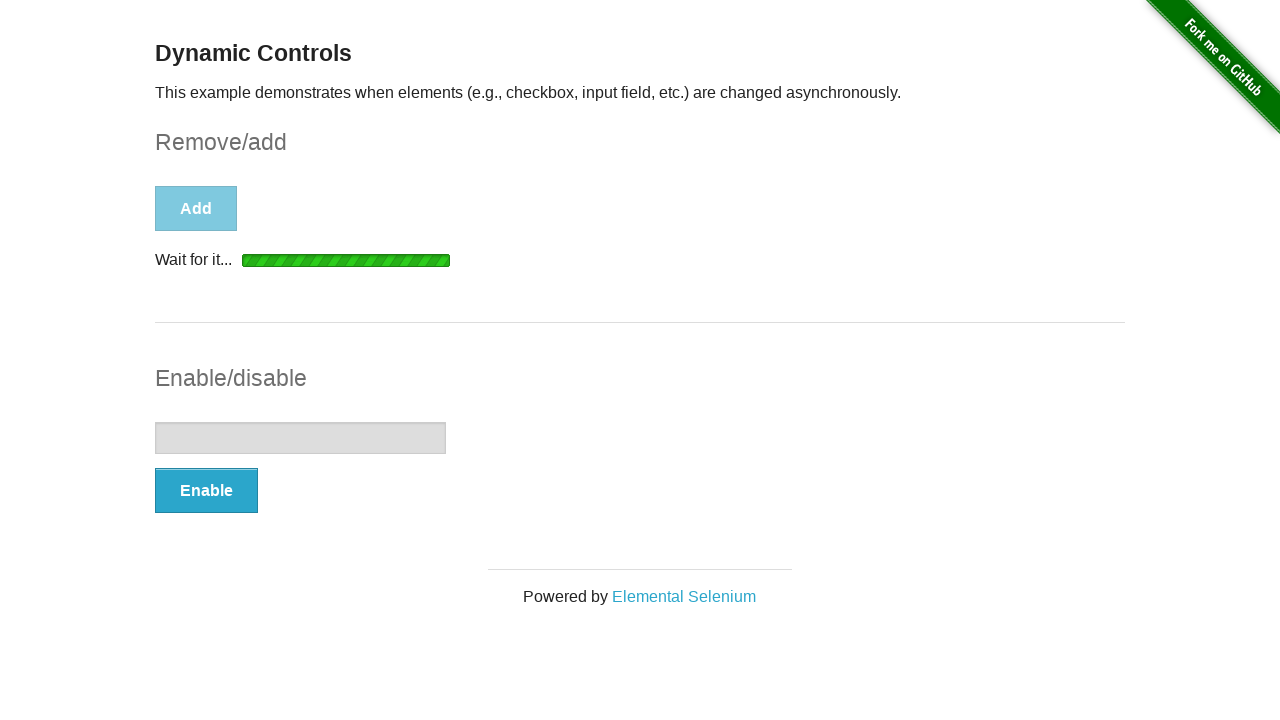

Explicitly waited for and confirmed 'It's back!' message is visible
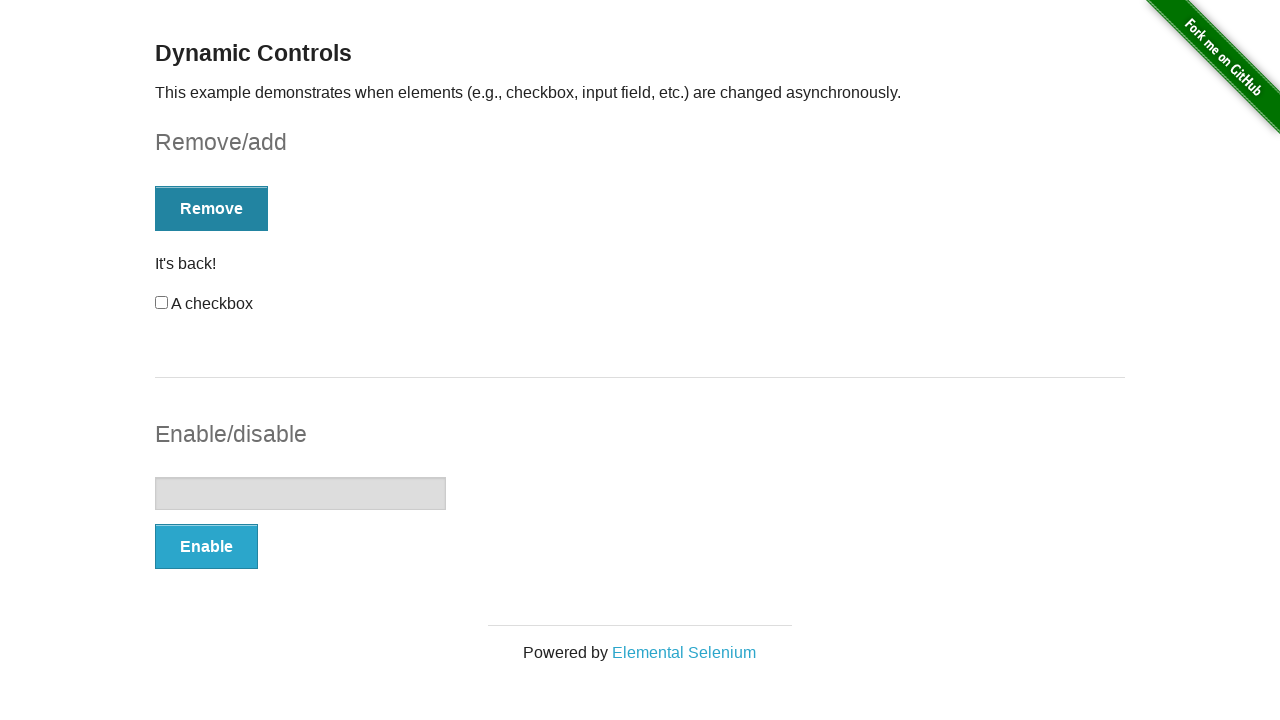

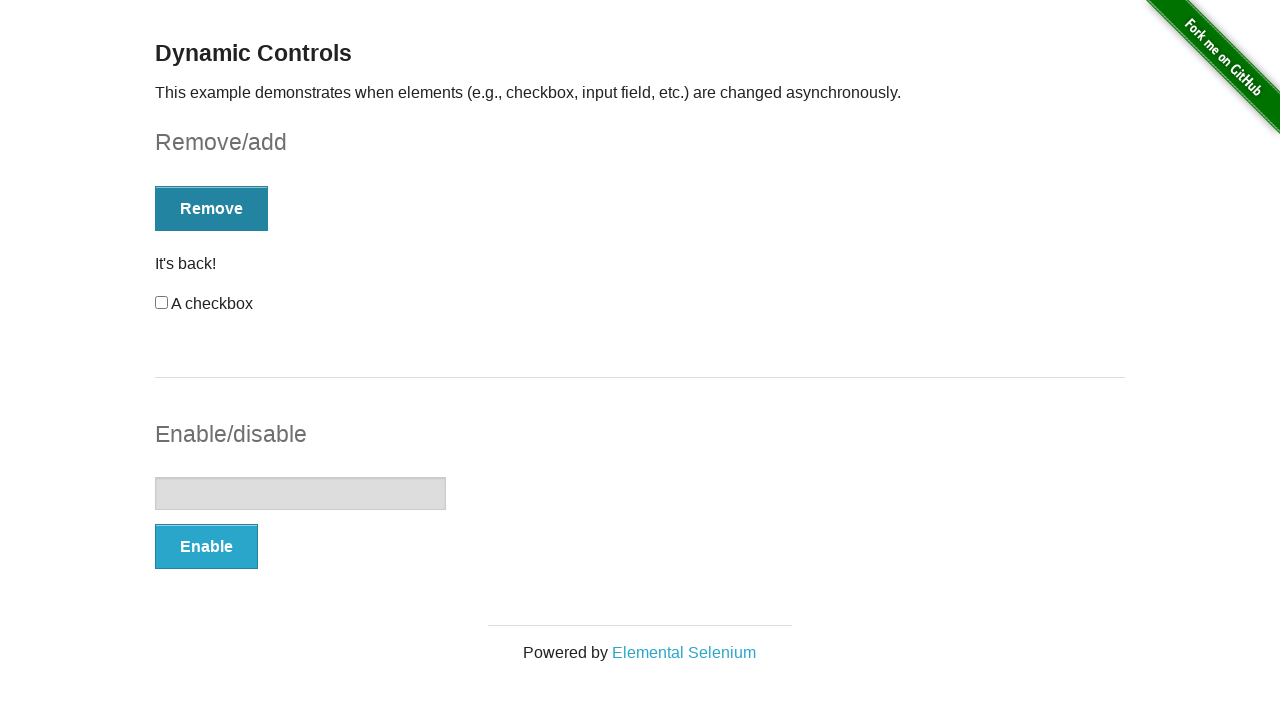